Tests various element locator strategies on a demo page by finding elements using different selectors (tagName, id, name, className) and verifying they exist and contain expected content.

Starting URL: https://kristinek.github.io/site/examples/locators

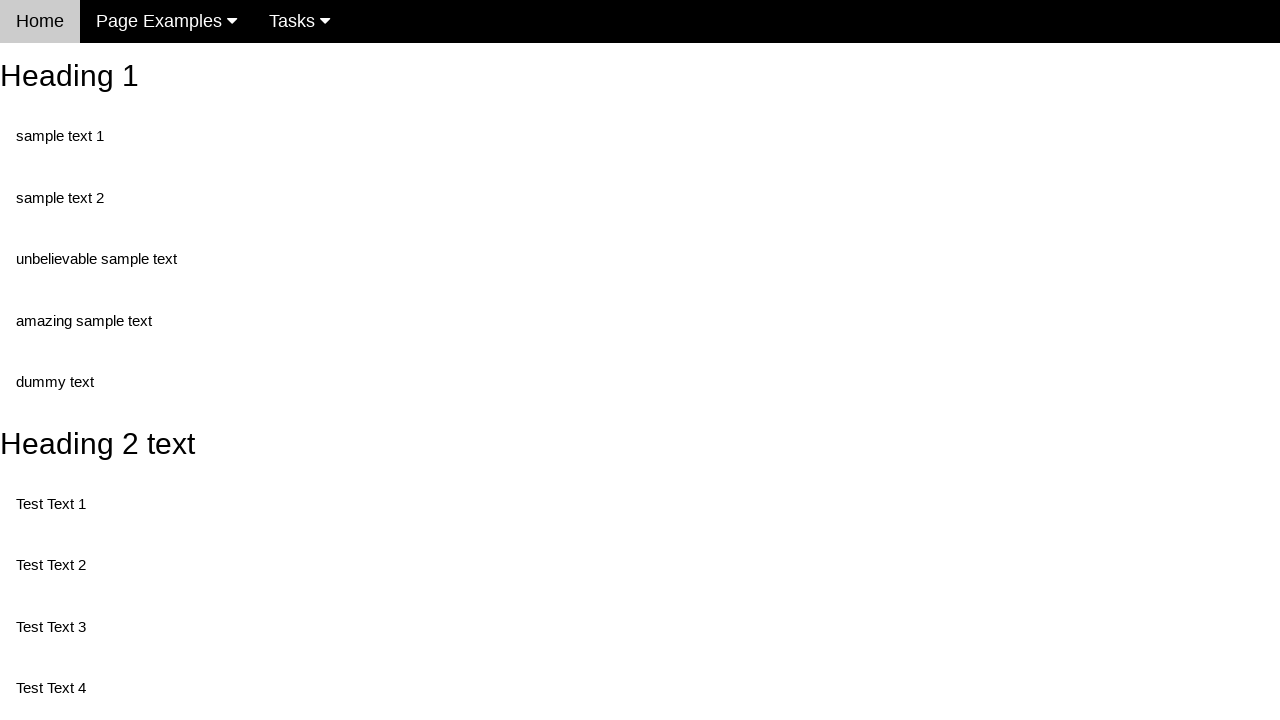

Navigated to locators demo page
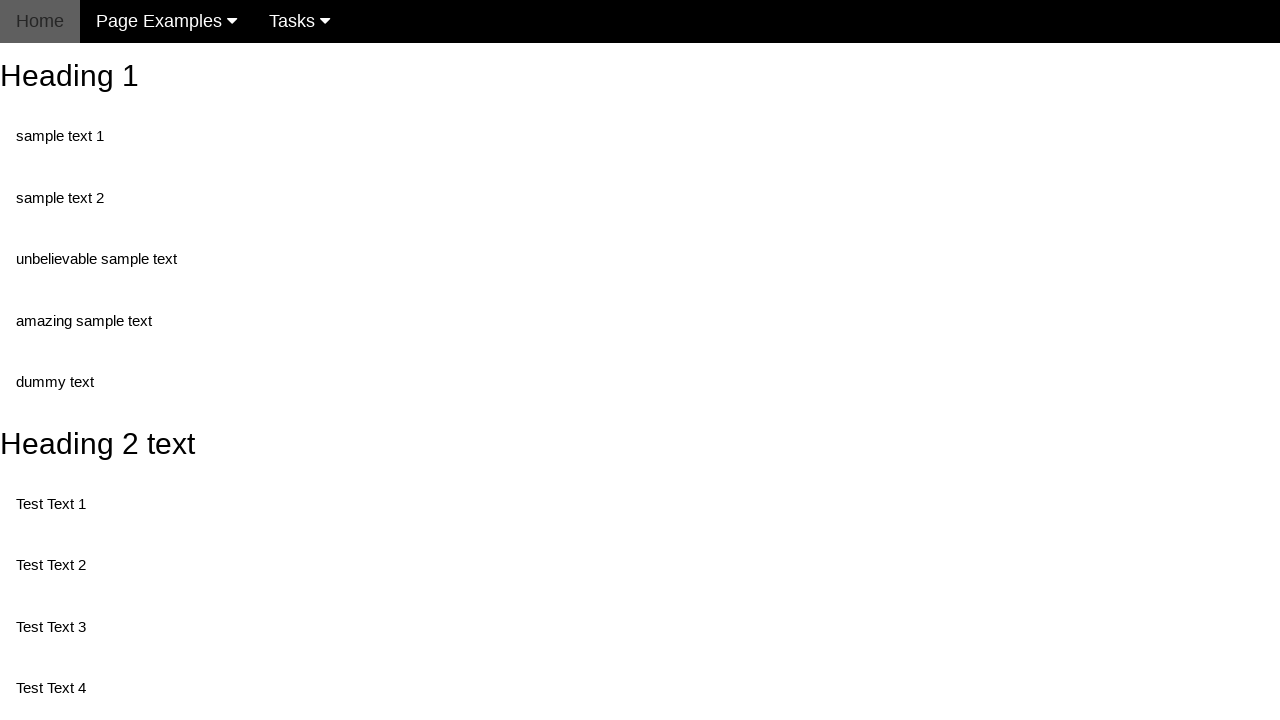

Located and waited for first <p> element by tag name
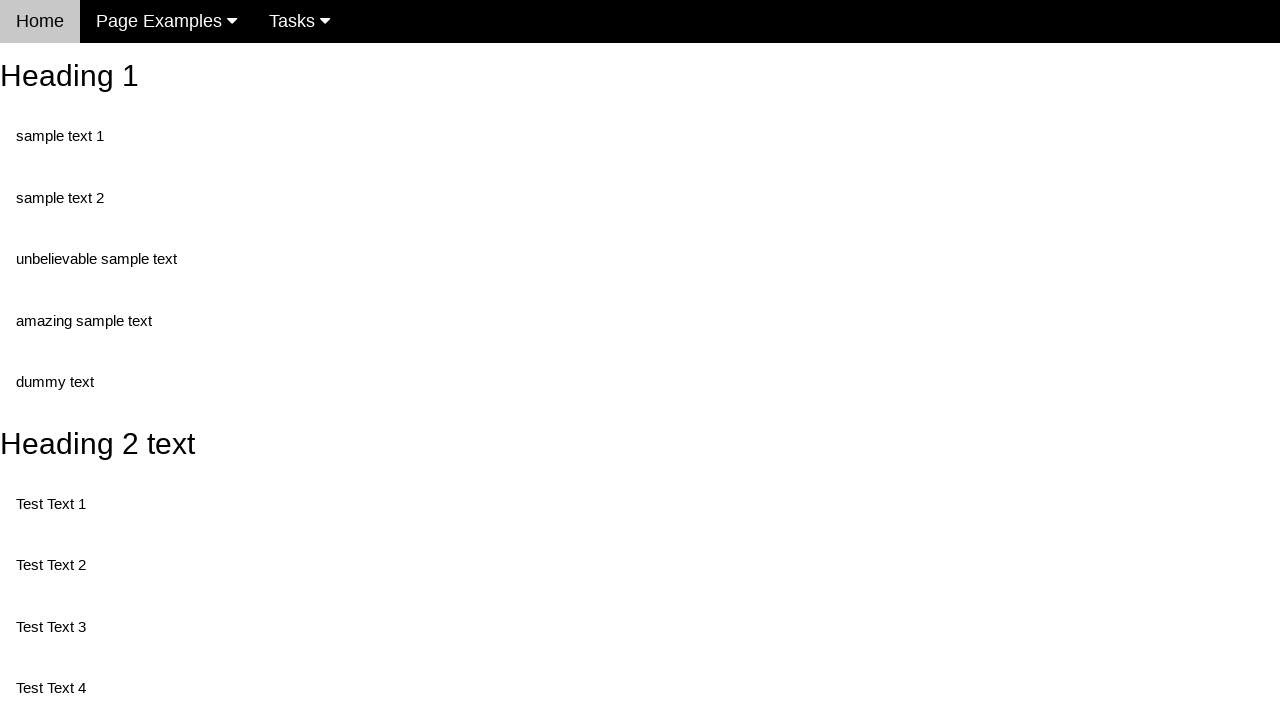

Found 11 <p> elements on the page
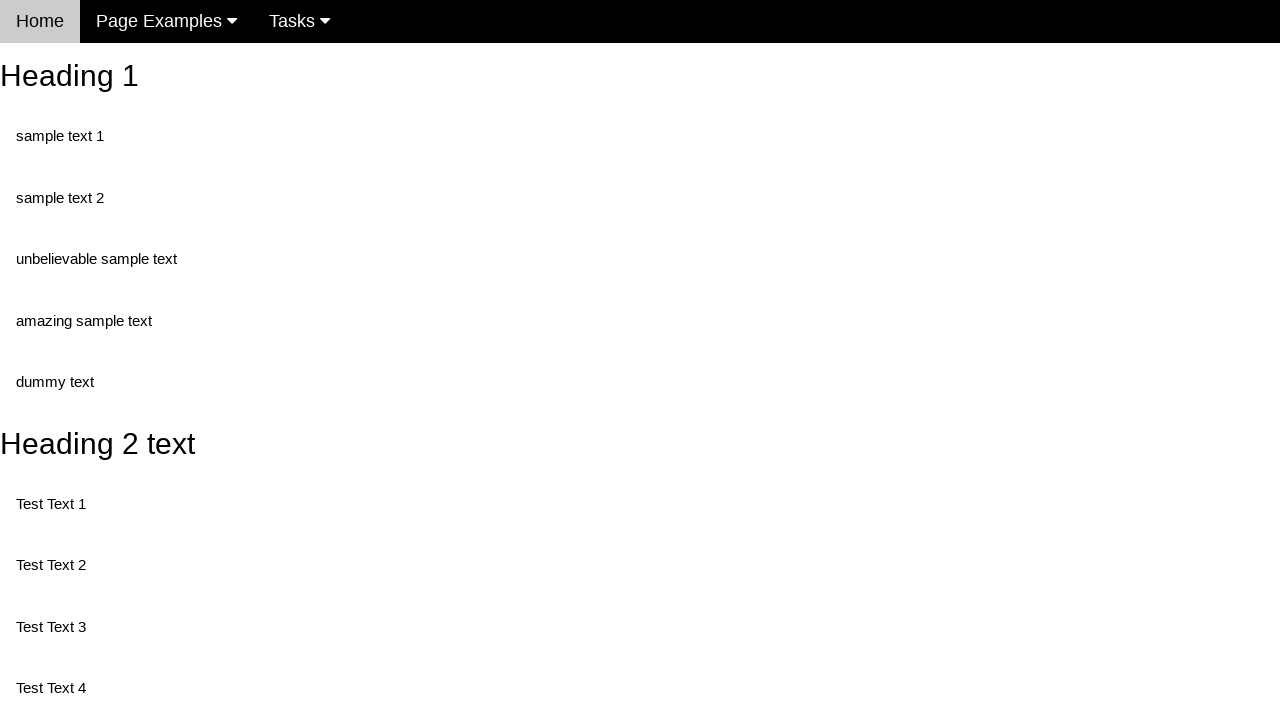

Retrieved text from first <p> element: 'sample text 1'
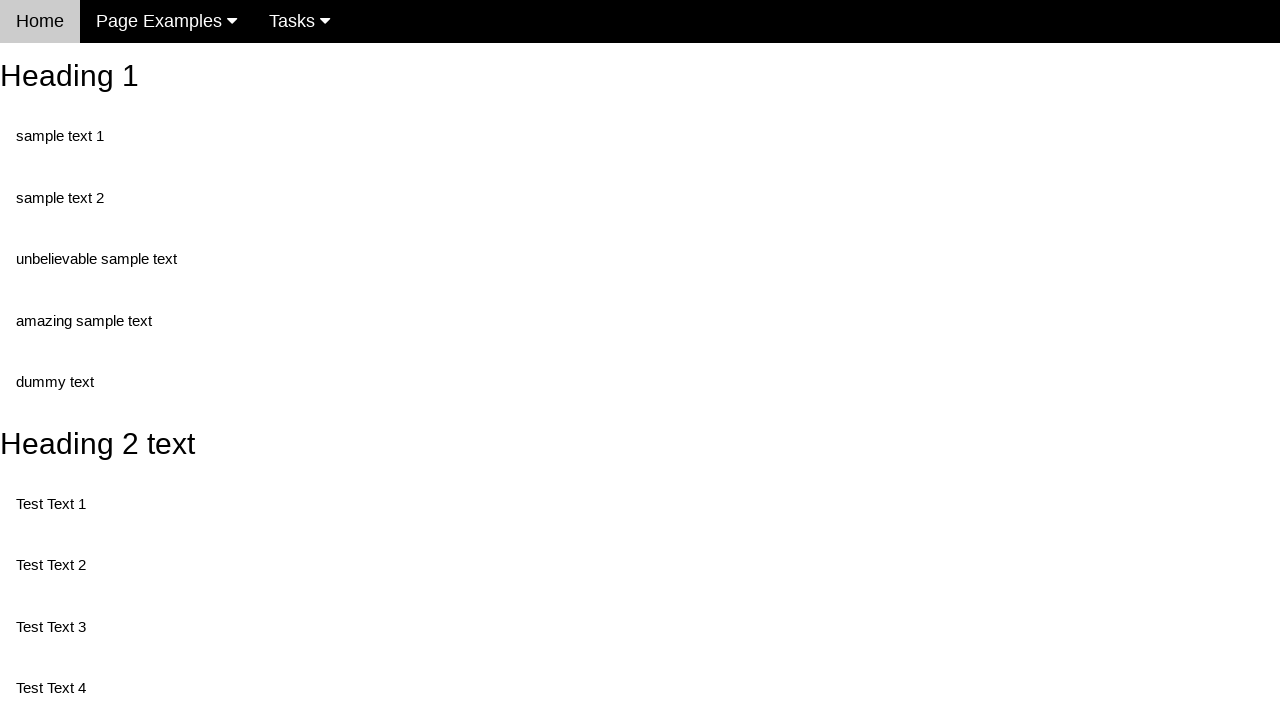

Retrieved text from third <p> element: 'unbelievable sample text'
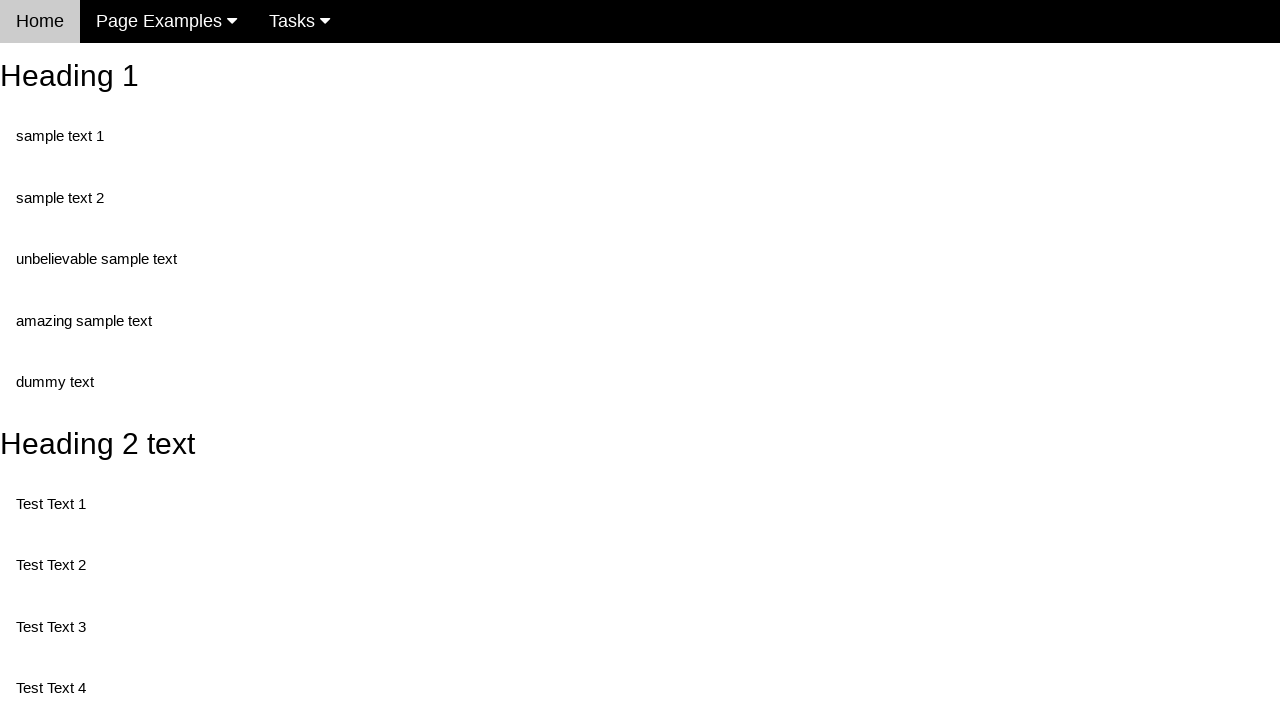

Located and waited for element with id 'heading_1'
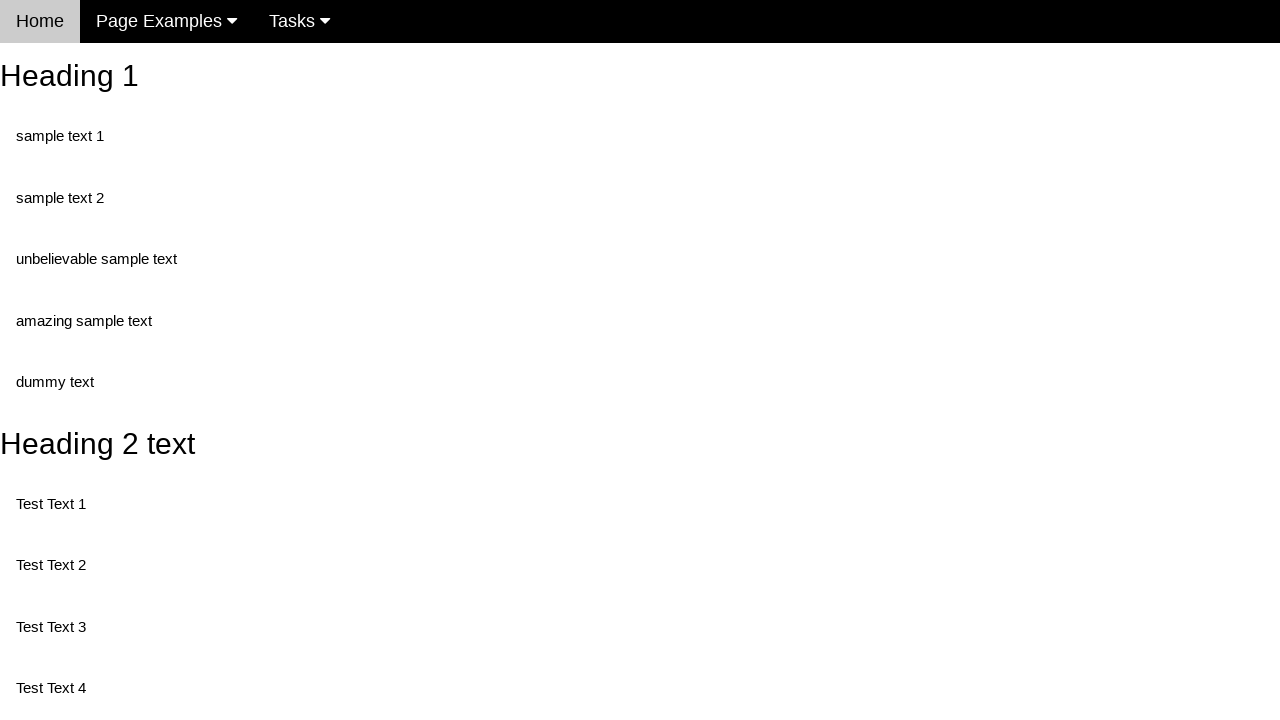

Located and waited for element with name attribute 'randomButton1'
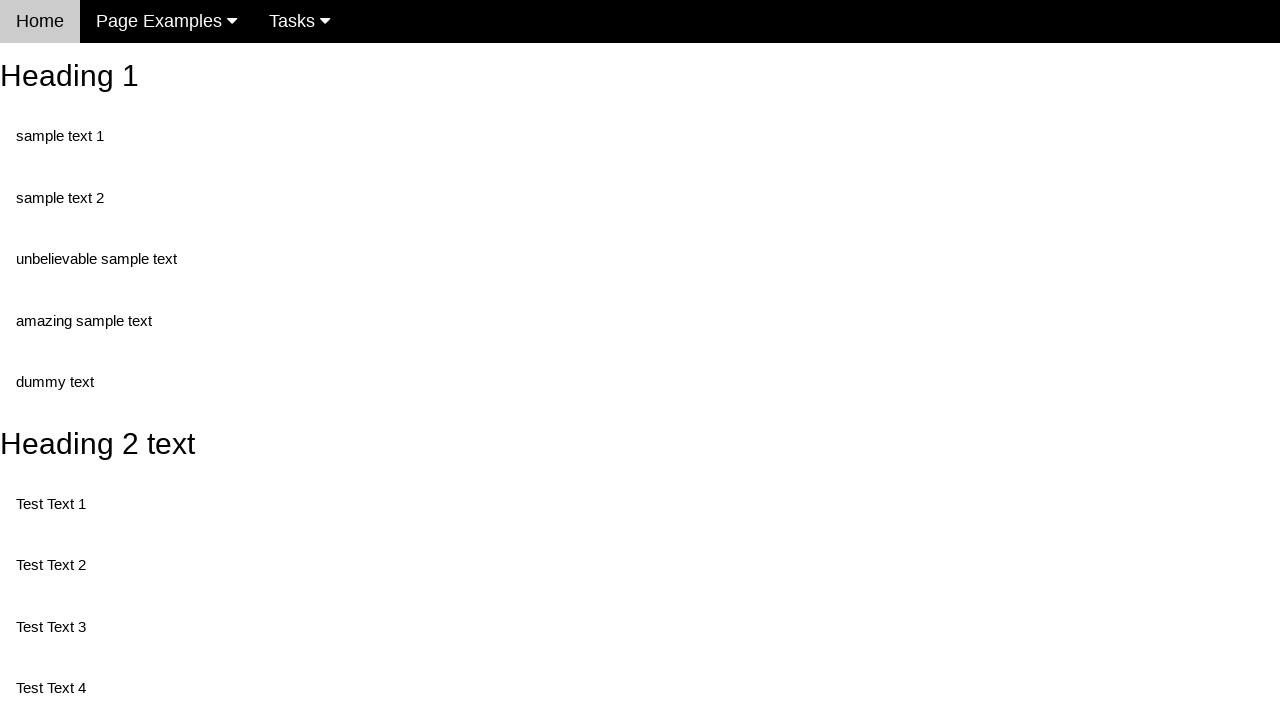

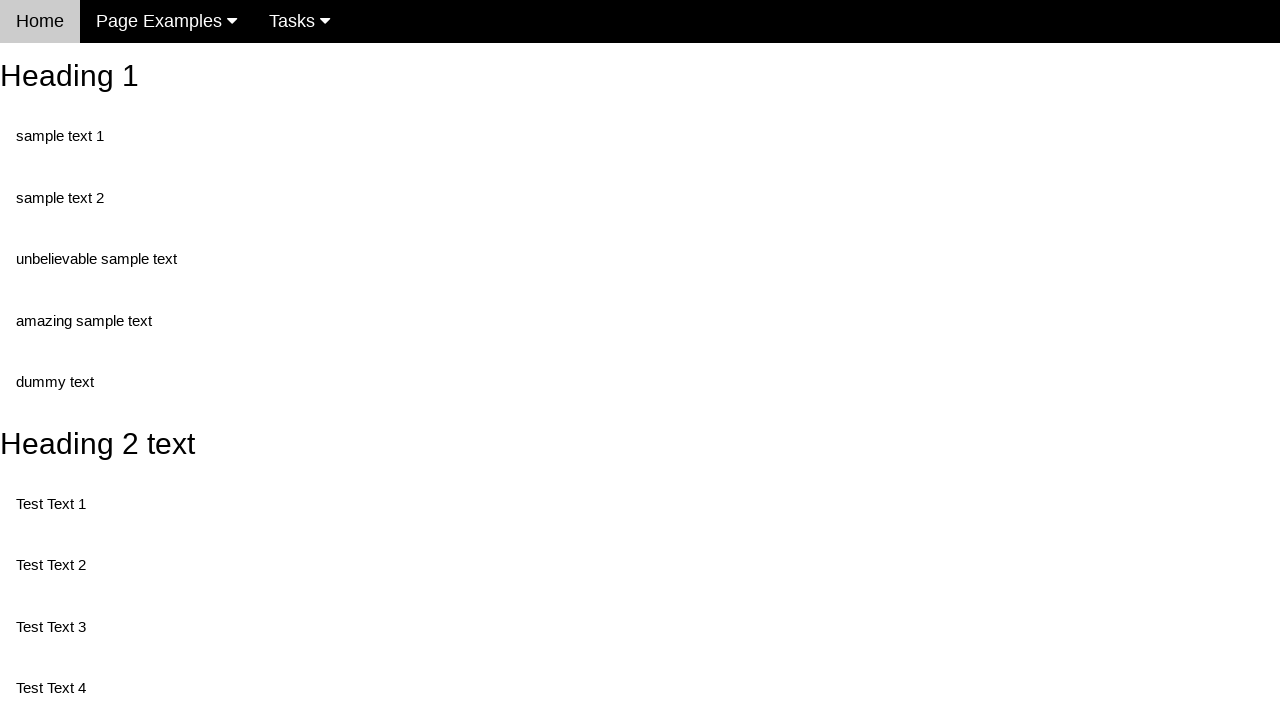